Opens the Join As Specialist modal, fills the social media field, then closes the modal

Starting URL: https://famcare.app

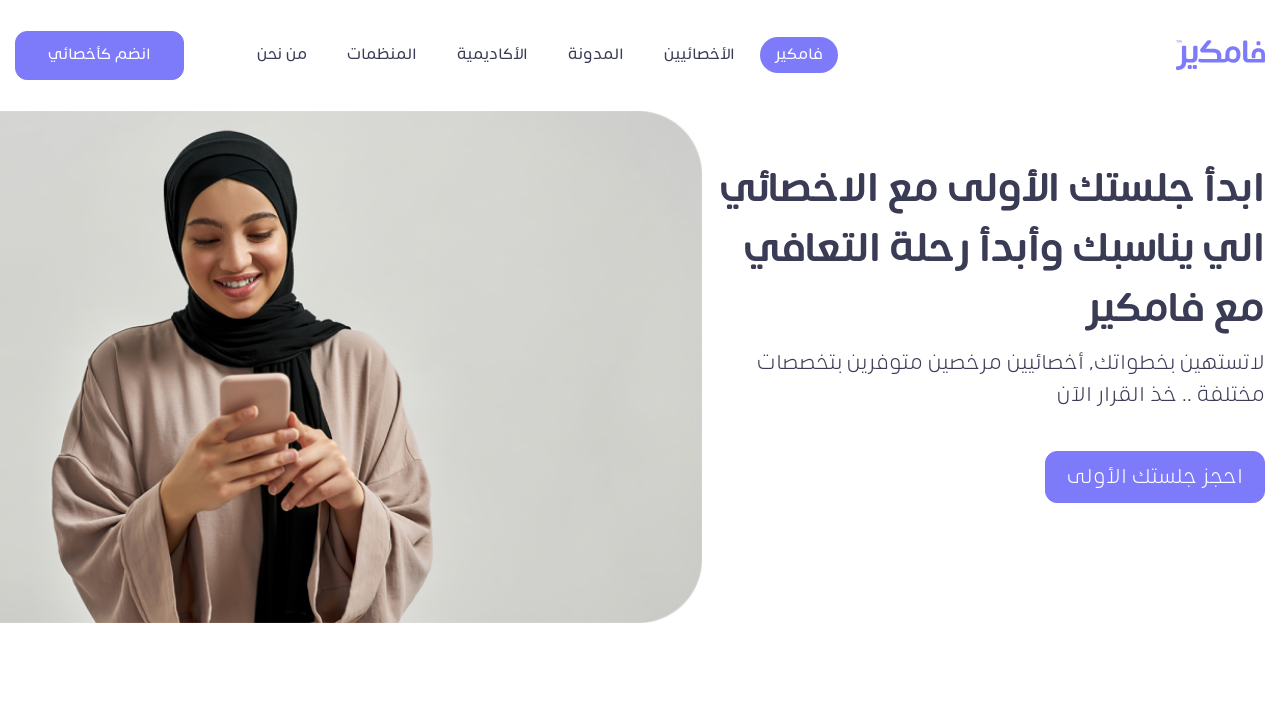

Clicked Join As Specialist button to open modal at (100, 55) on xpath=//*[@id='navbarContent']/button
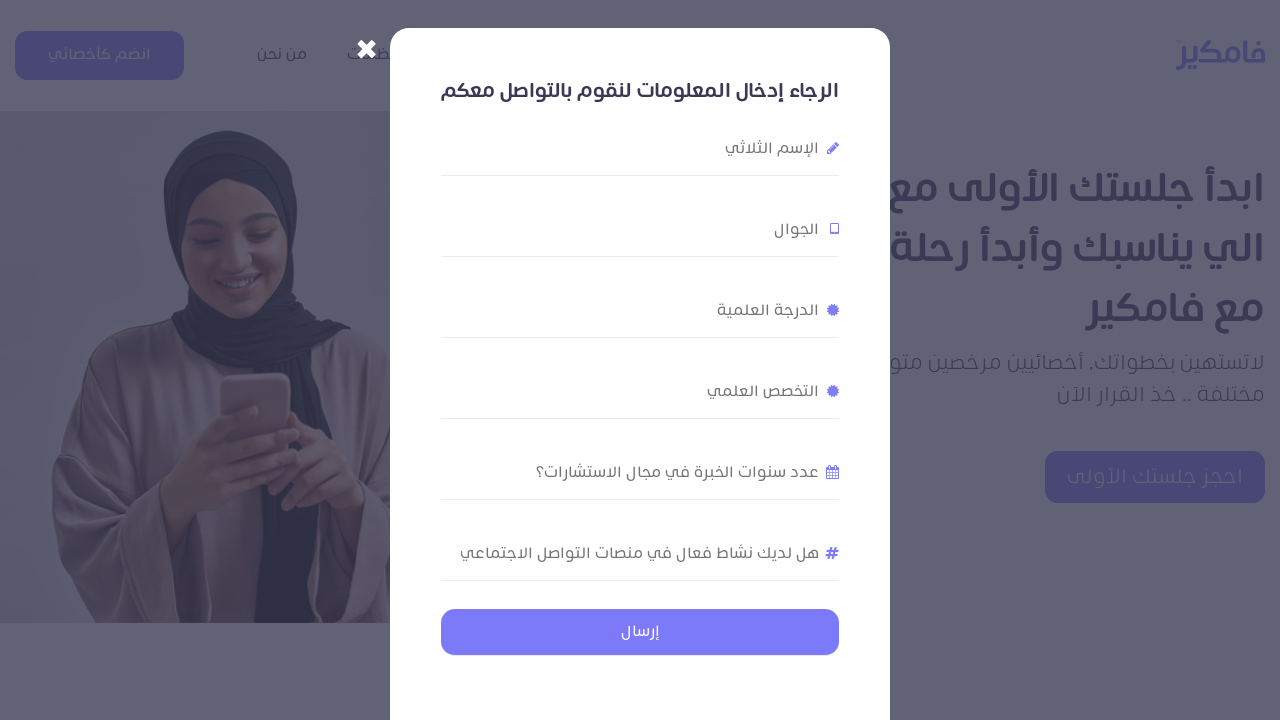

Join As Specialist modal appeared
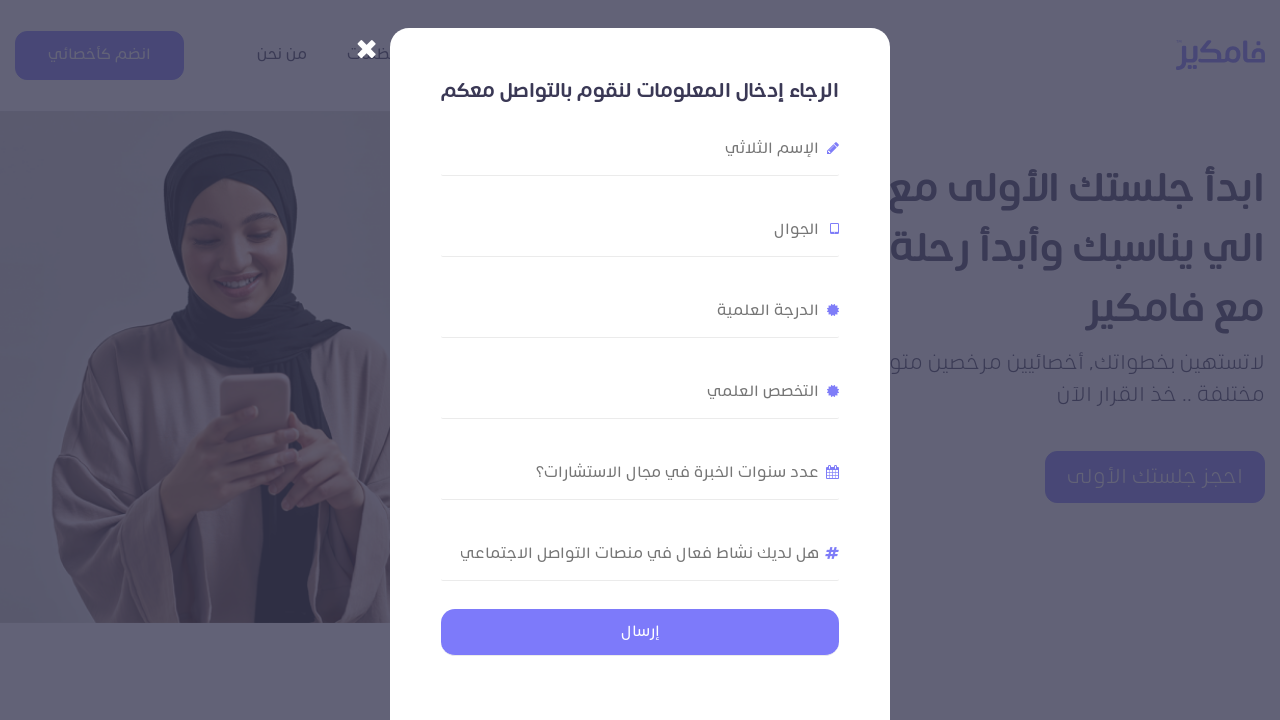

Filled social media field with '@dr_specialist_care' on #joinUsModal form input[name='socialmedia']
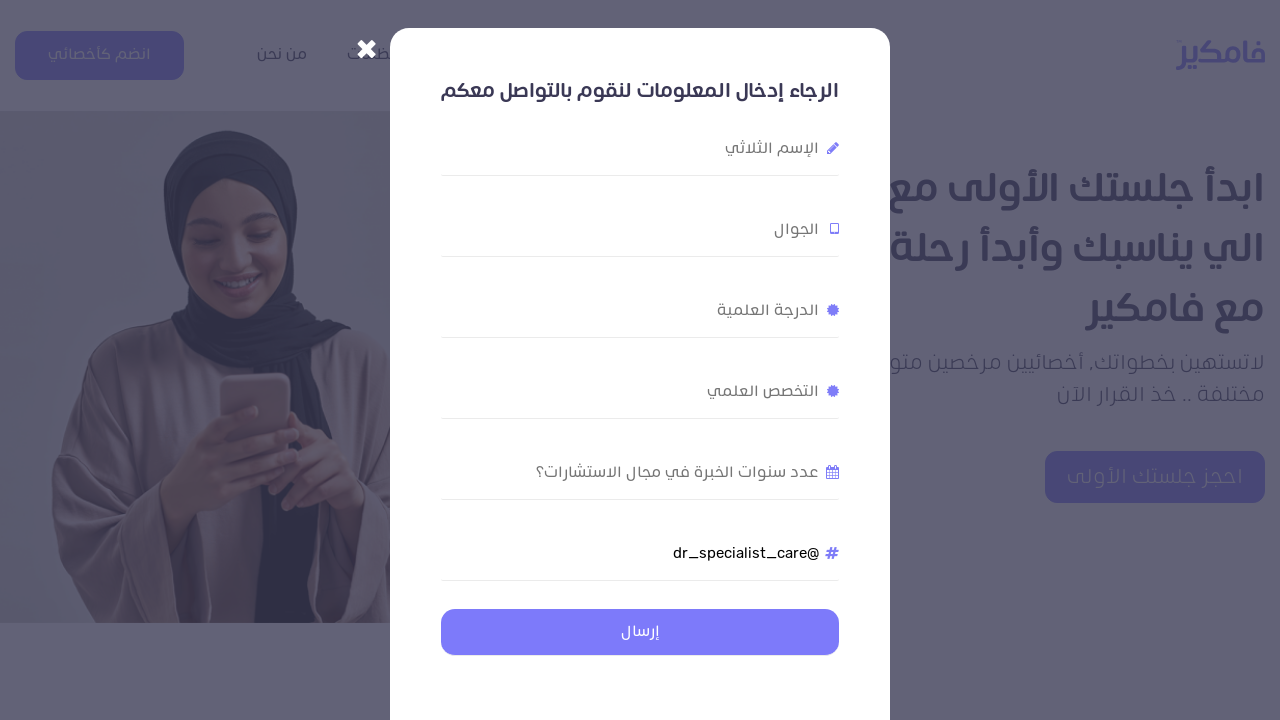

Clicked close button to close modal at (366, 45) on xpath=//*[@id='joinUsModal']/div/div/button/span
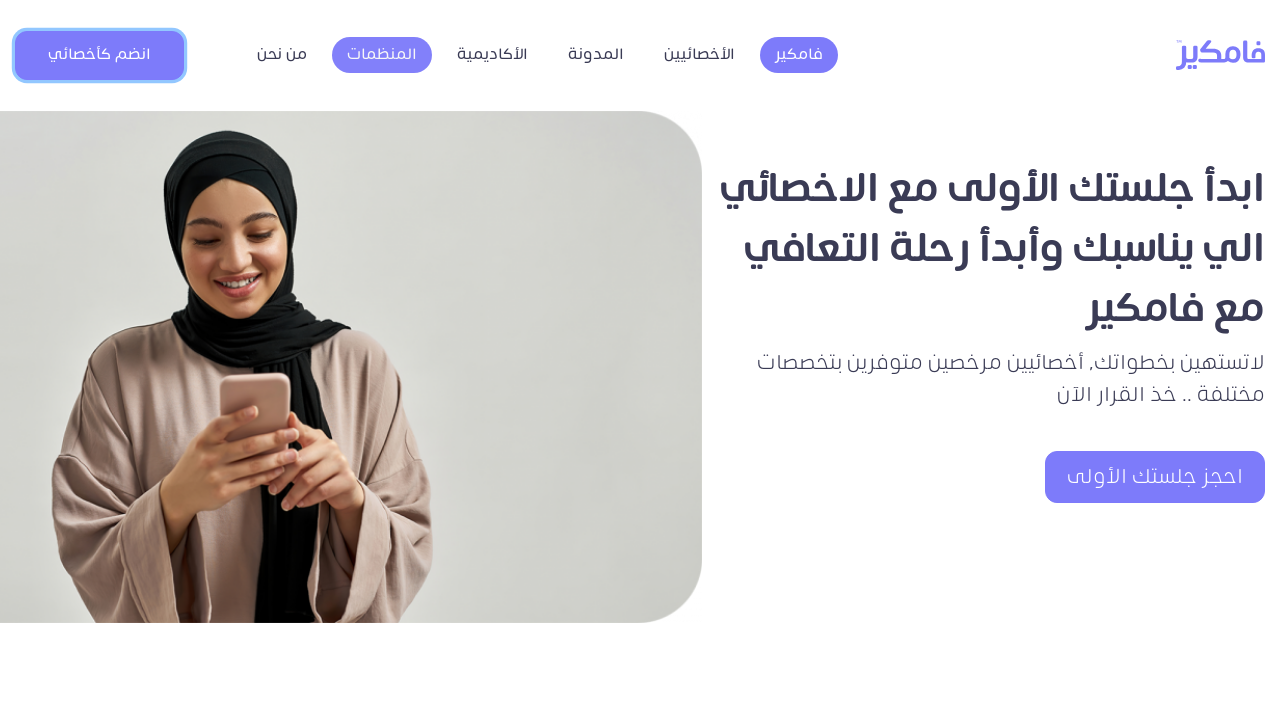

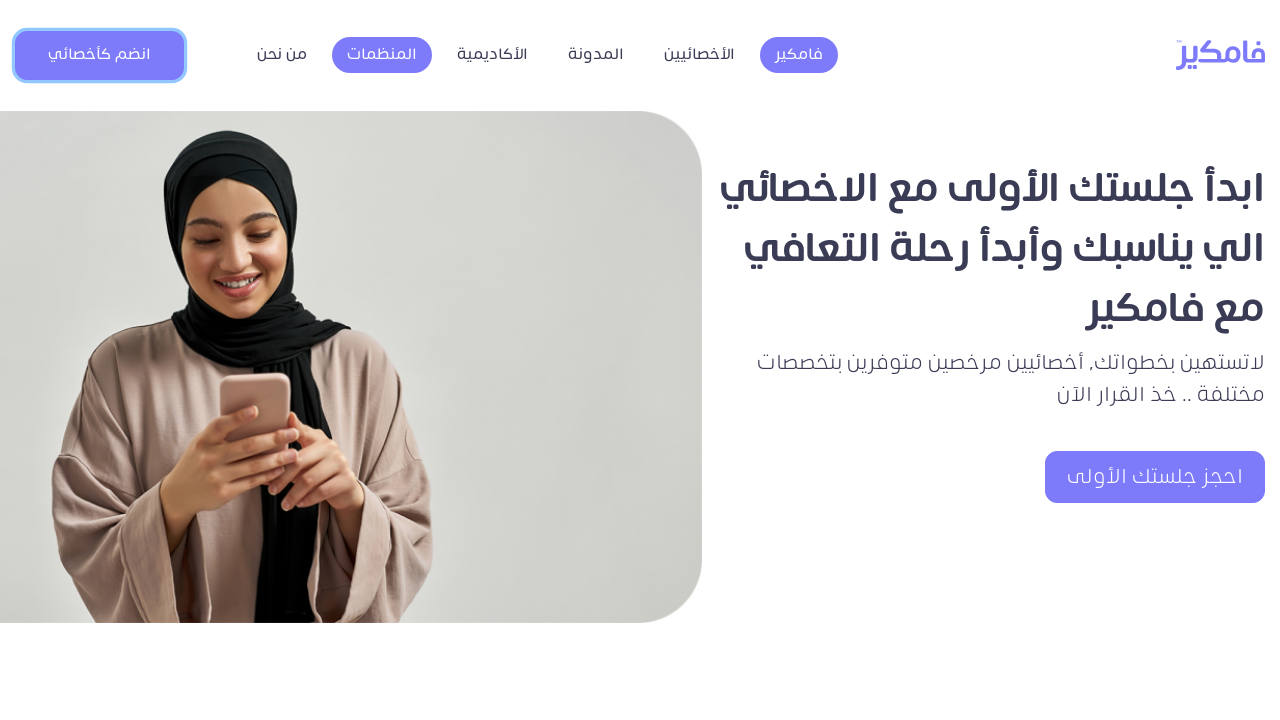